Tests vertical scrolling functionality by moving the mouse to a specific link element on the page

Starting URL: https://grotechminds.com/vertical-scrolling/

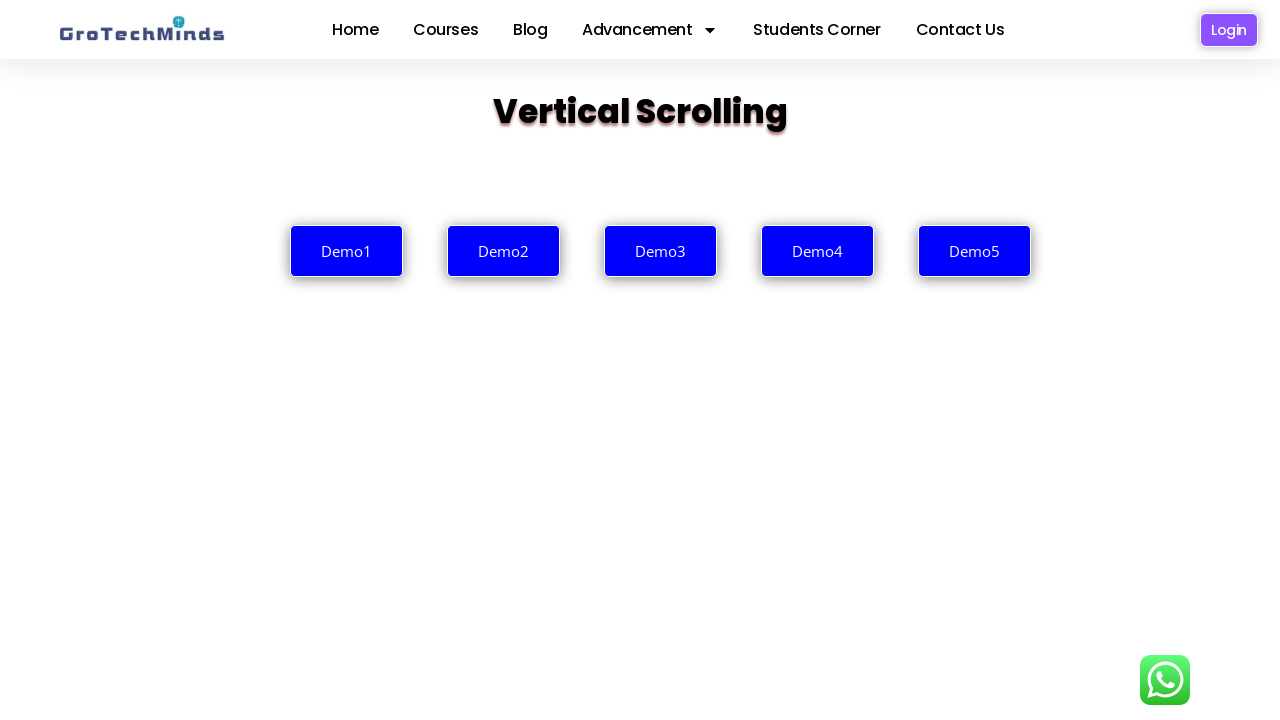

Hovered over the 'Practice1' link to trigger vertical scrolling at (352, 360) on a:text('Practice1')
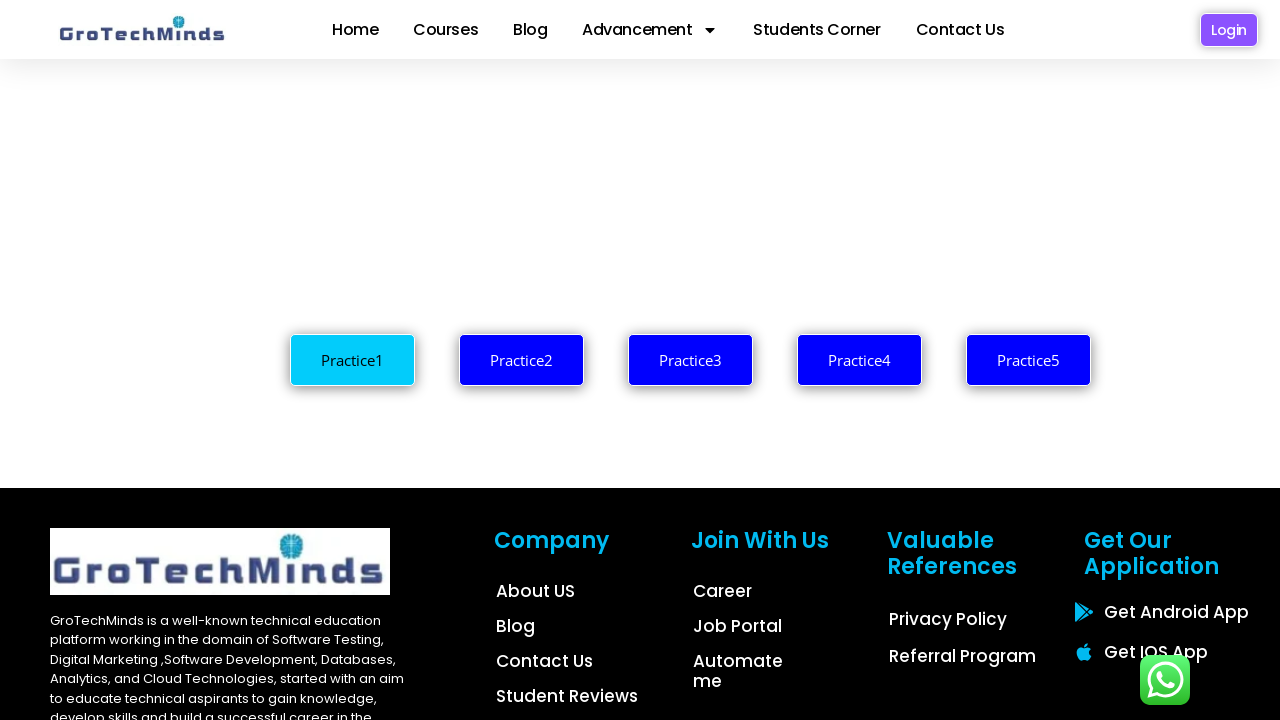

Waited 1000ms to observe the scroll action result
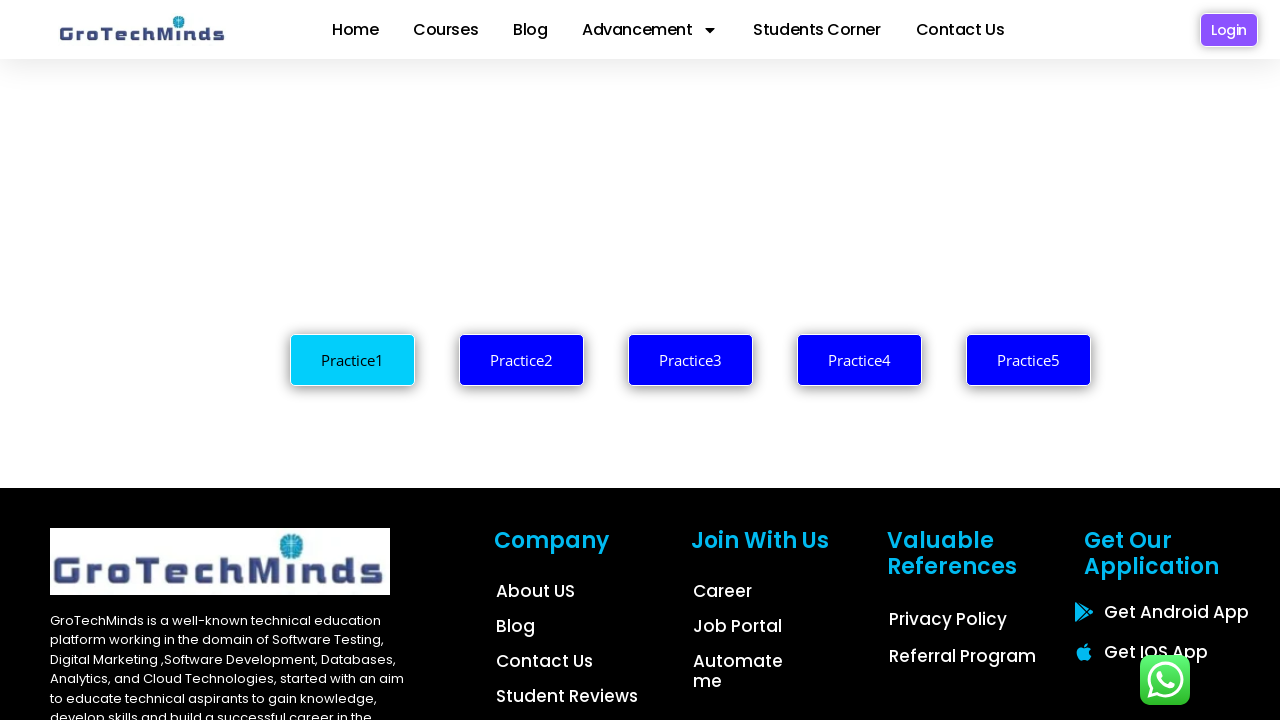

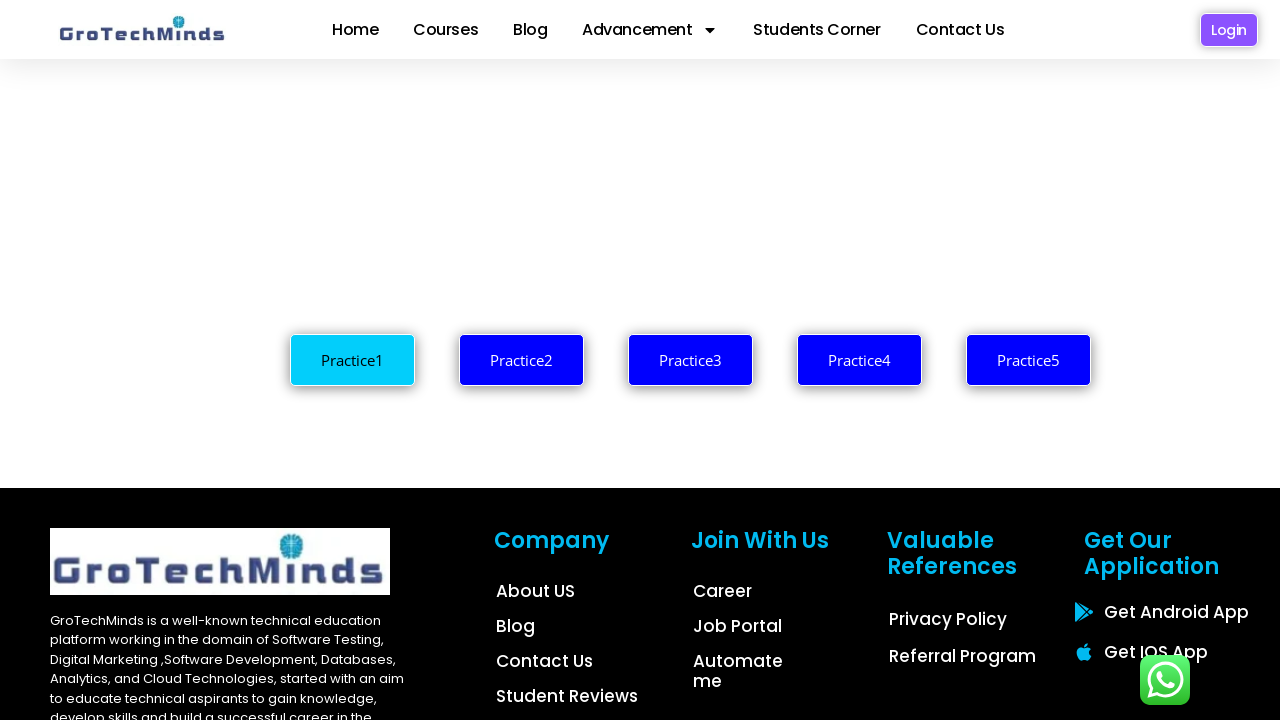